Tests handling multiple browser windows by clicking a link to open a child window, extracting text from both windows, and properly closing the child window while returning to the parent.

Starting URL: https://the-internet.herokuapp.com/windows

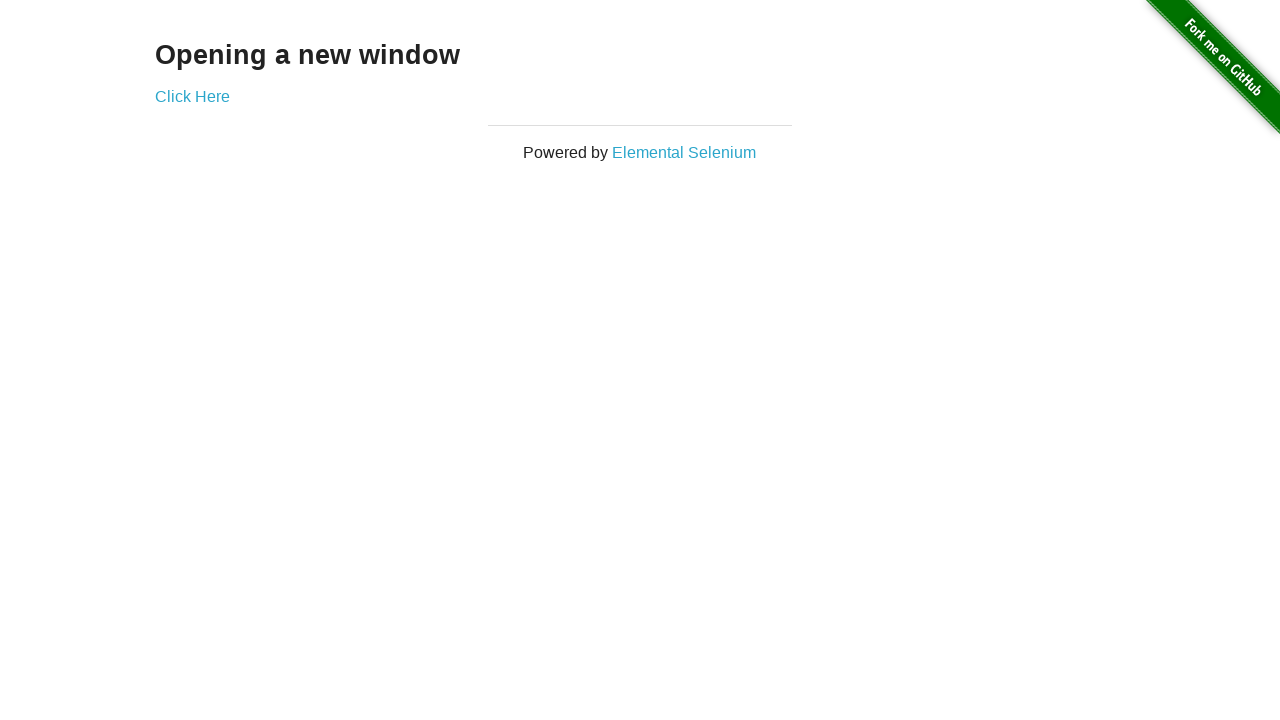

Clicked 'Click Here' link to open child window at (192, 96) on text=Click Here
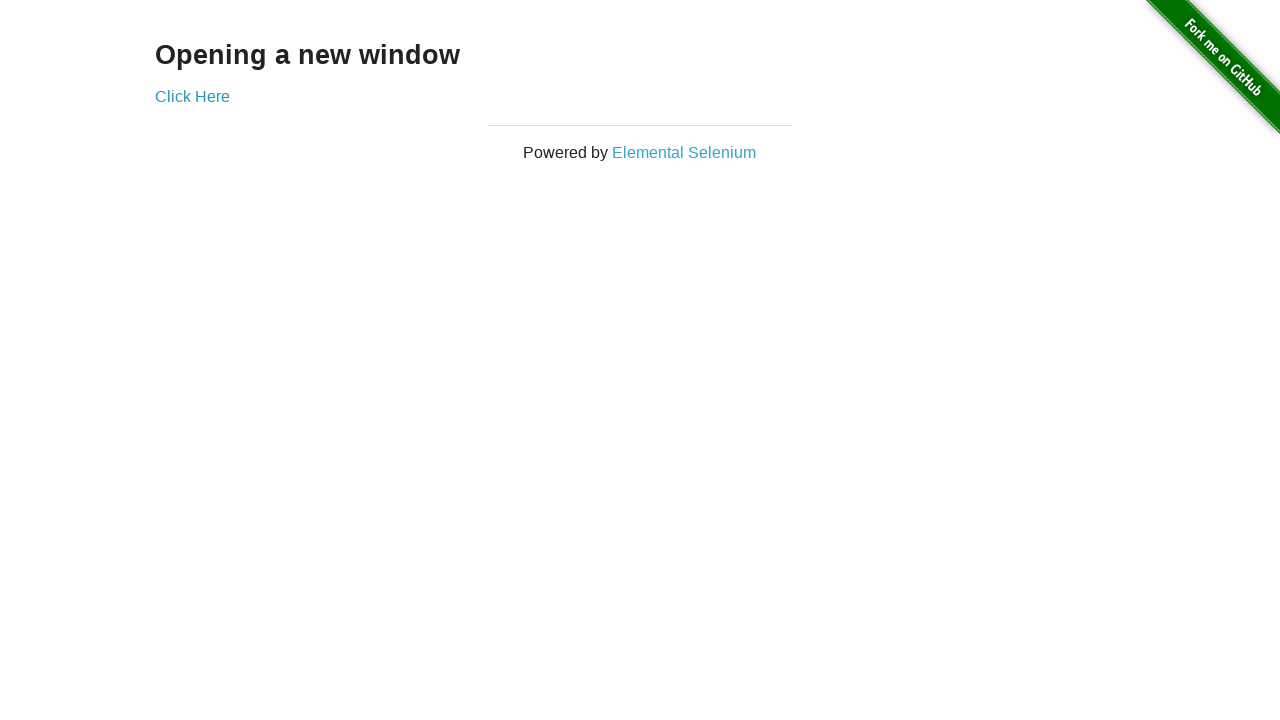

Child window opened and obtained reference
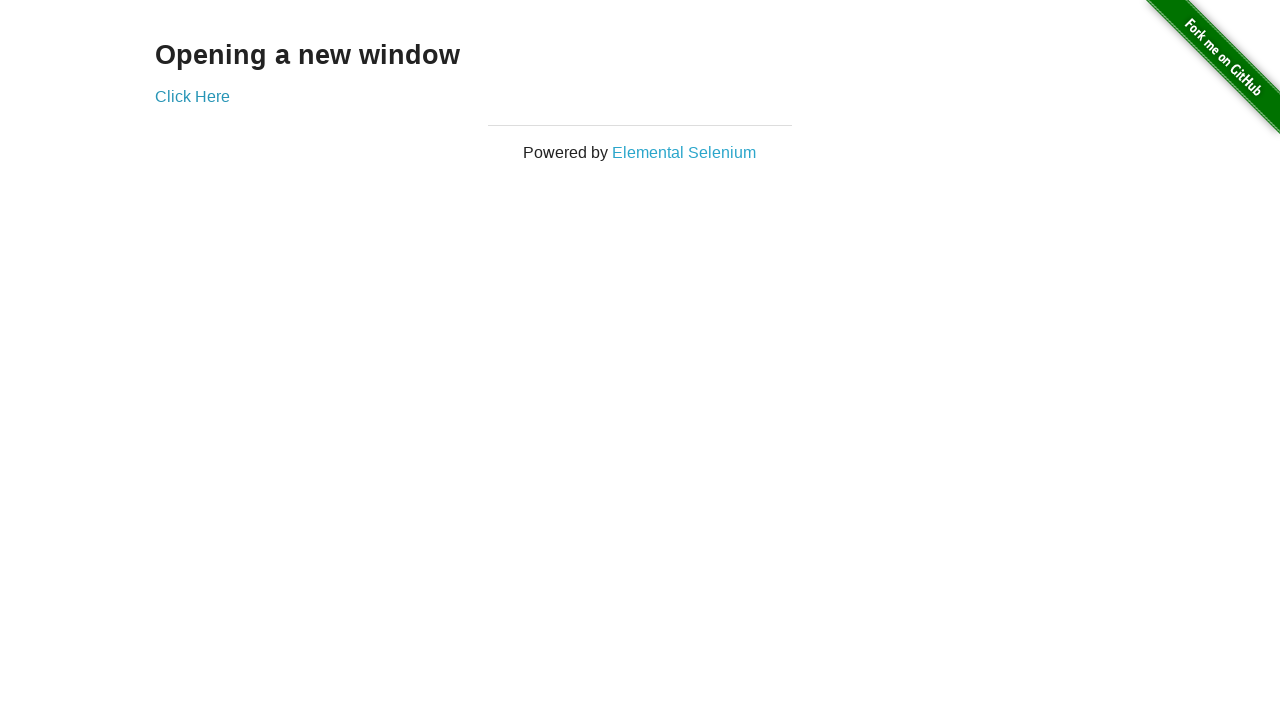

Child page loaded completely
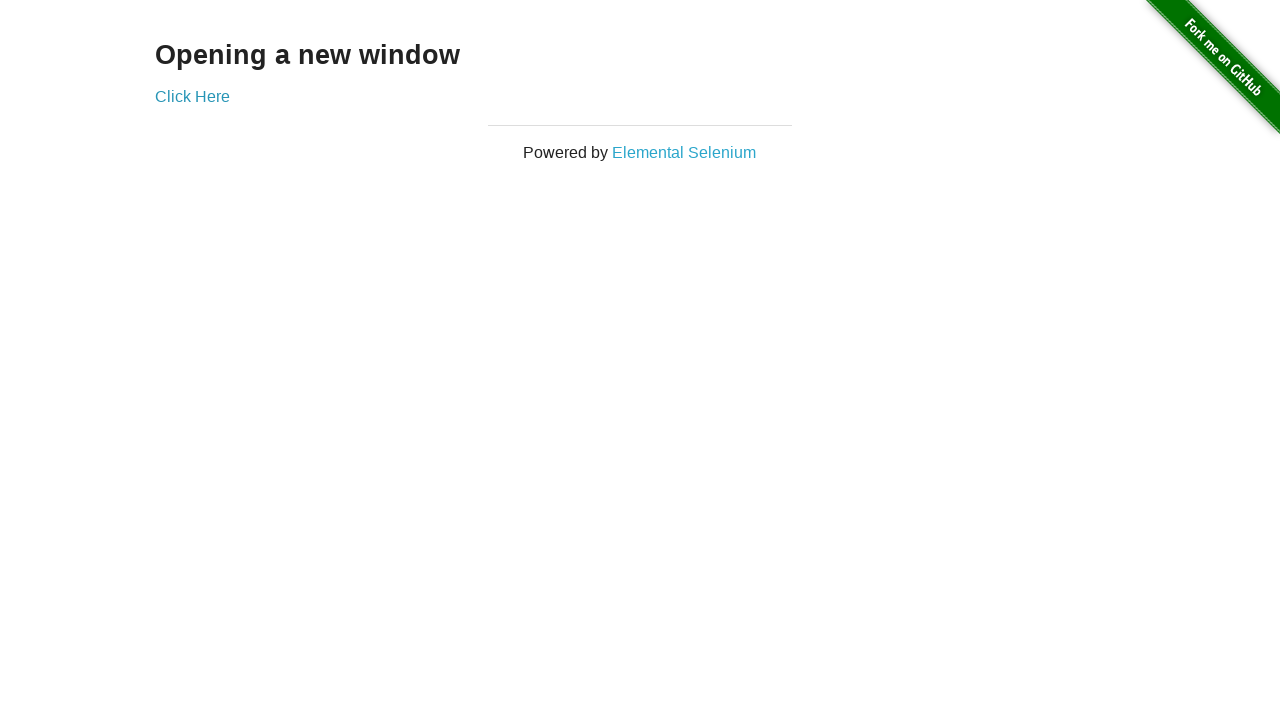

Extracted text from child window h3 element
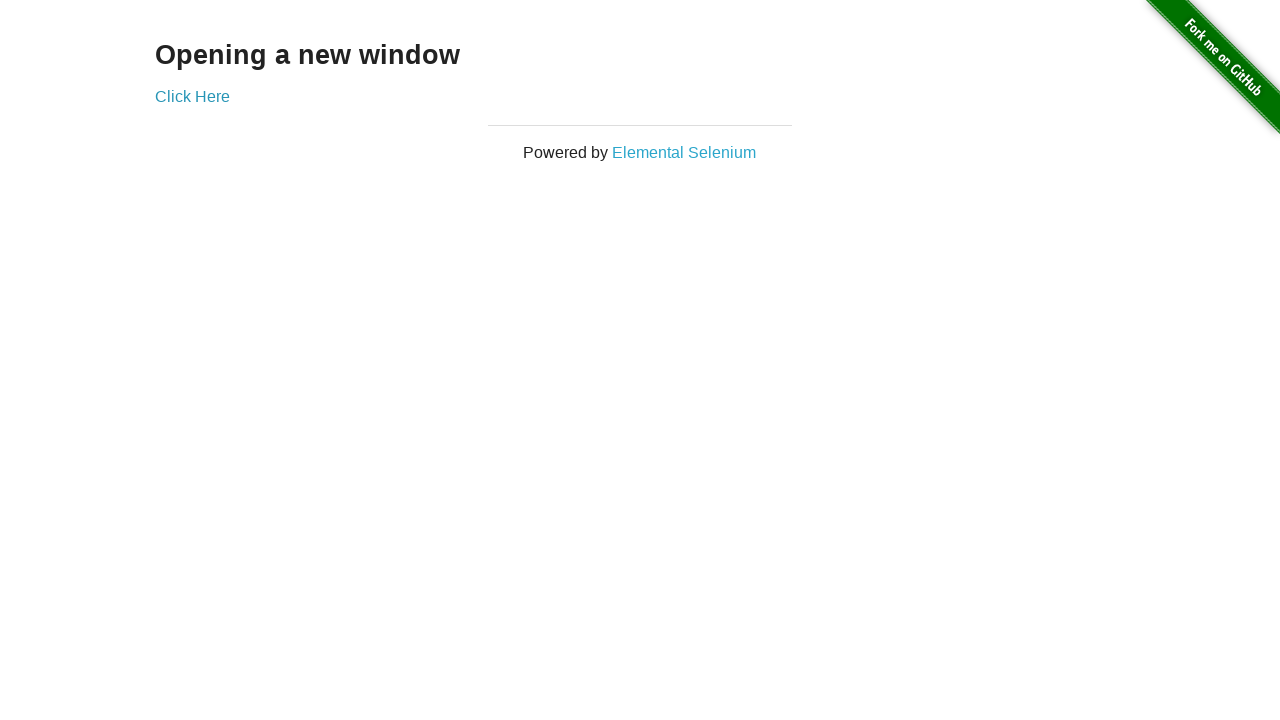

Verified child window contains 'New Window' text
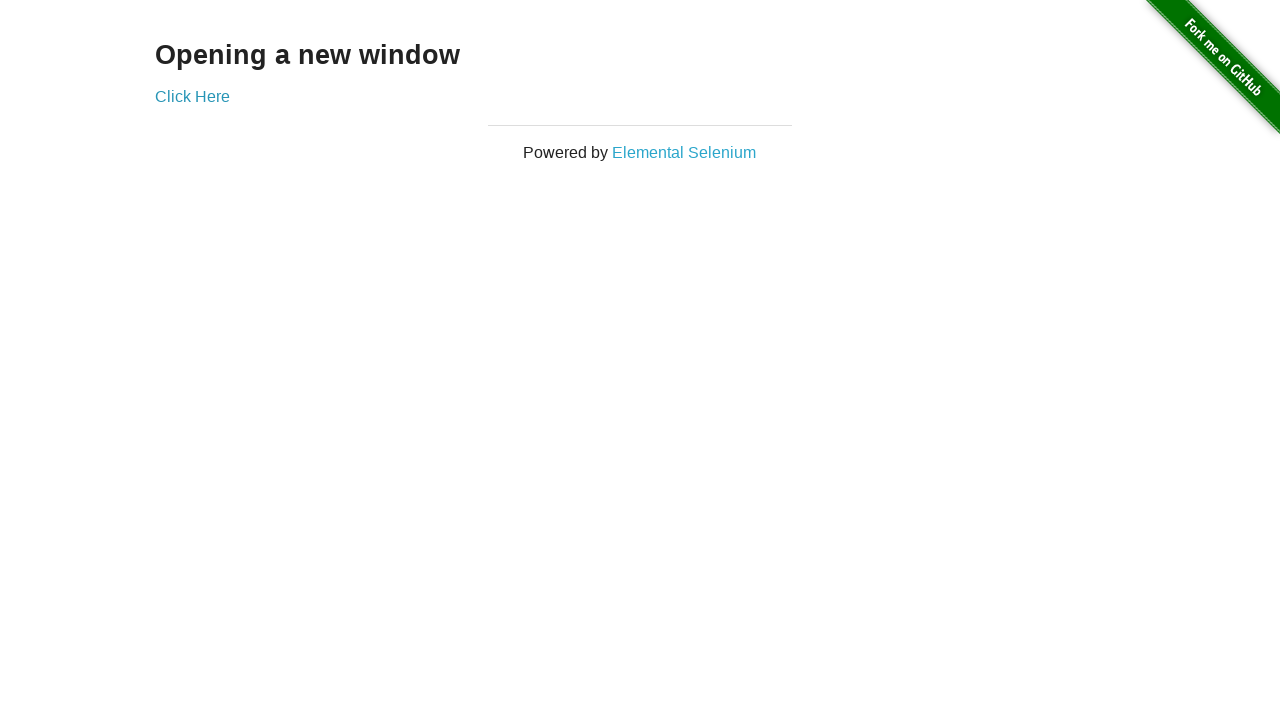

Extracted text from parent window h3 element
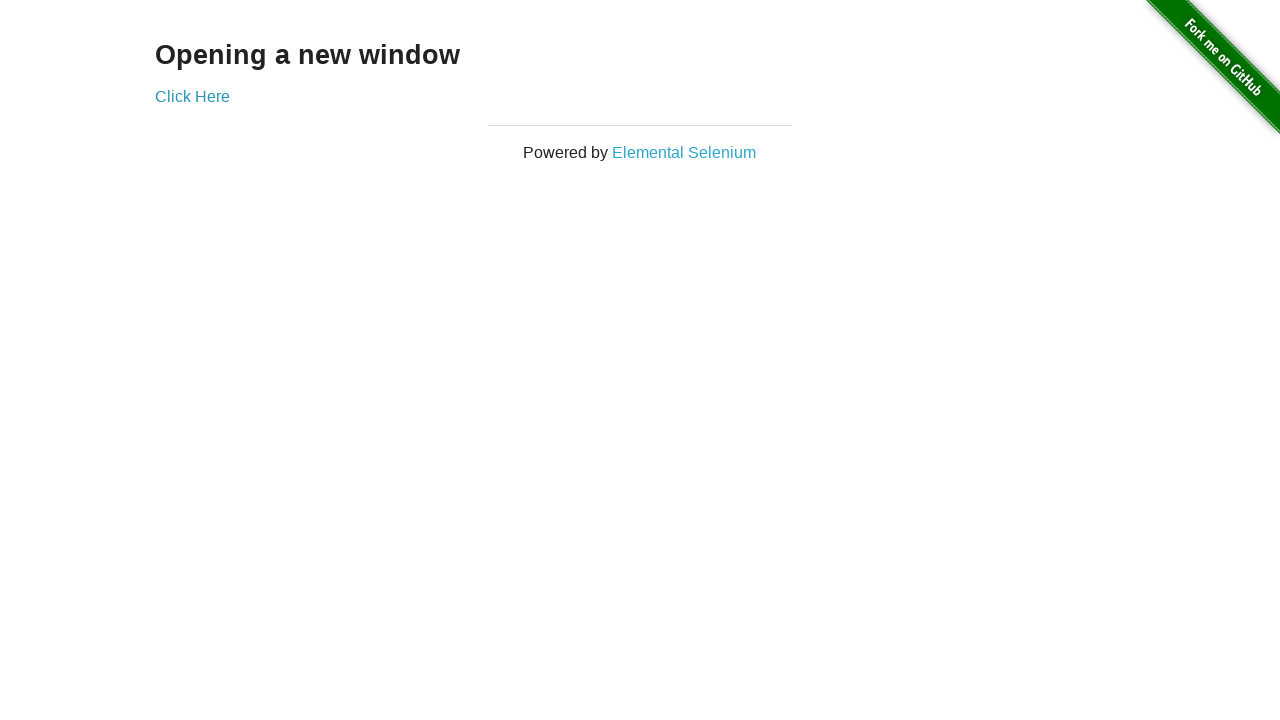

Verified parent window contains 'Opening a new window' text
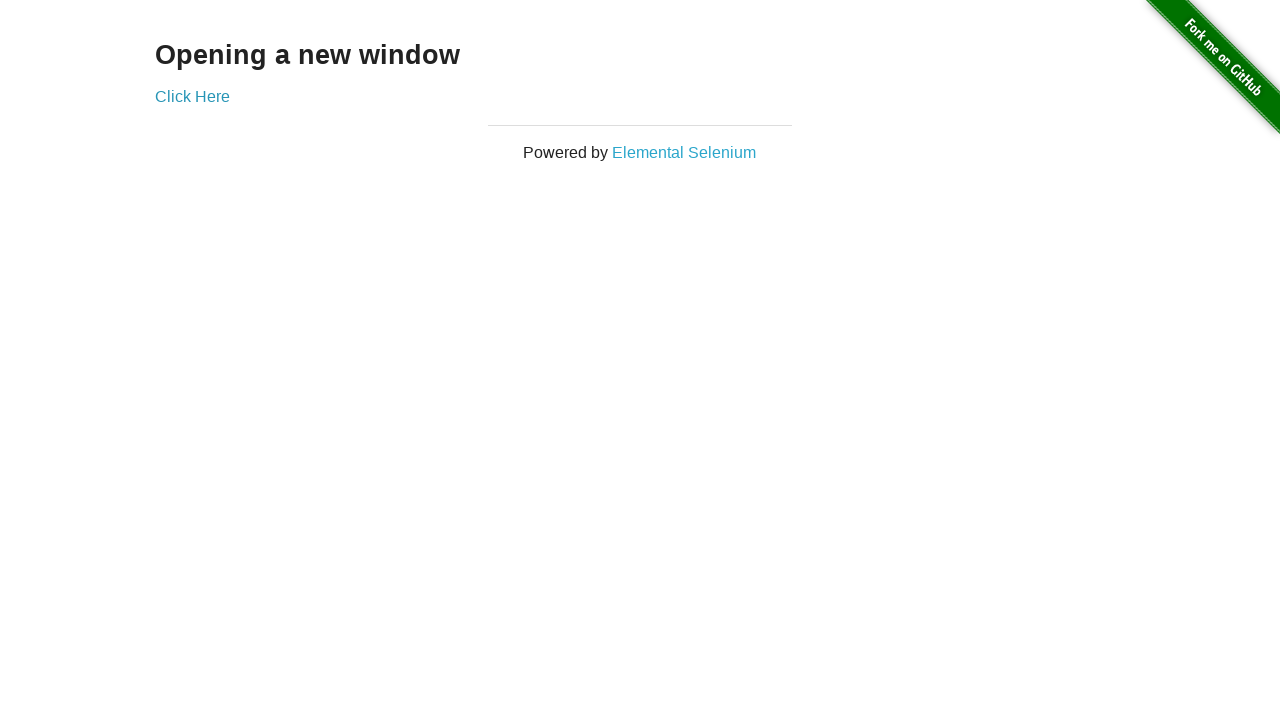

Closed child window and returned to parent window
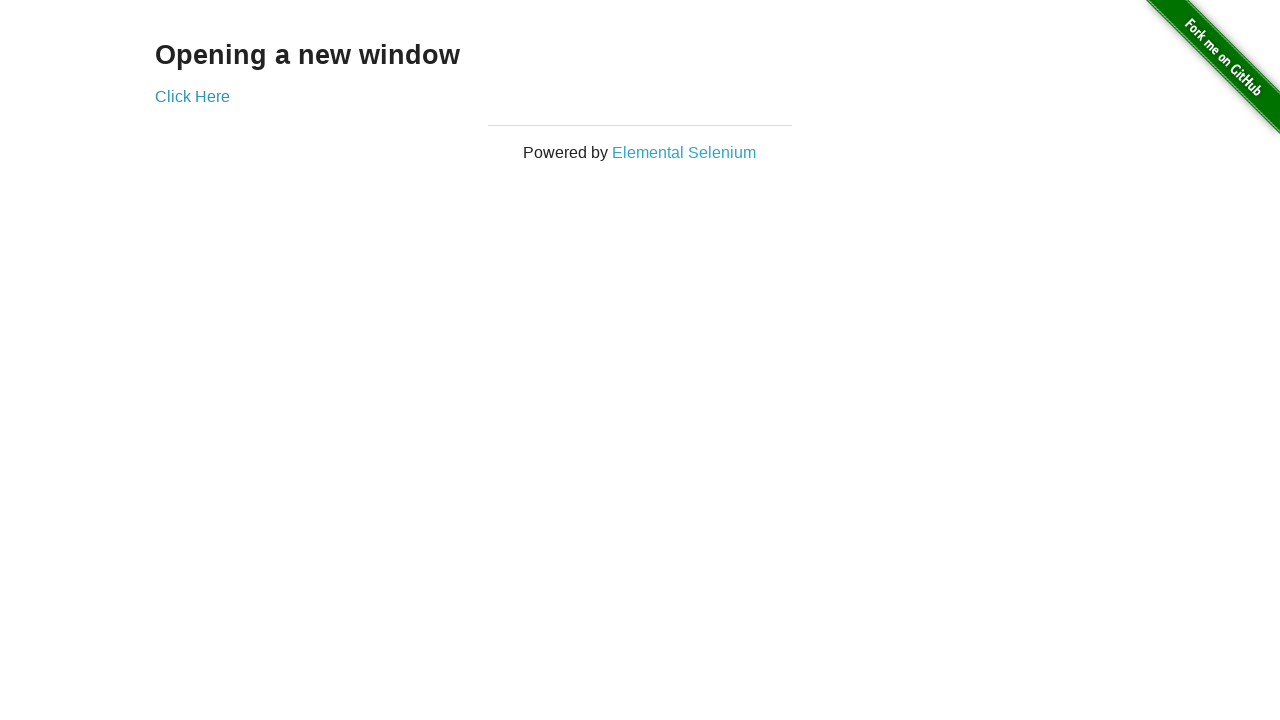

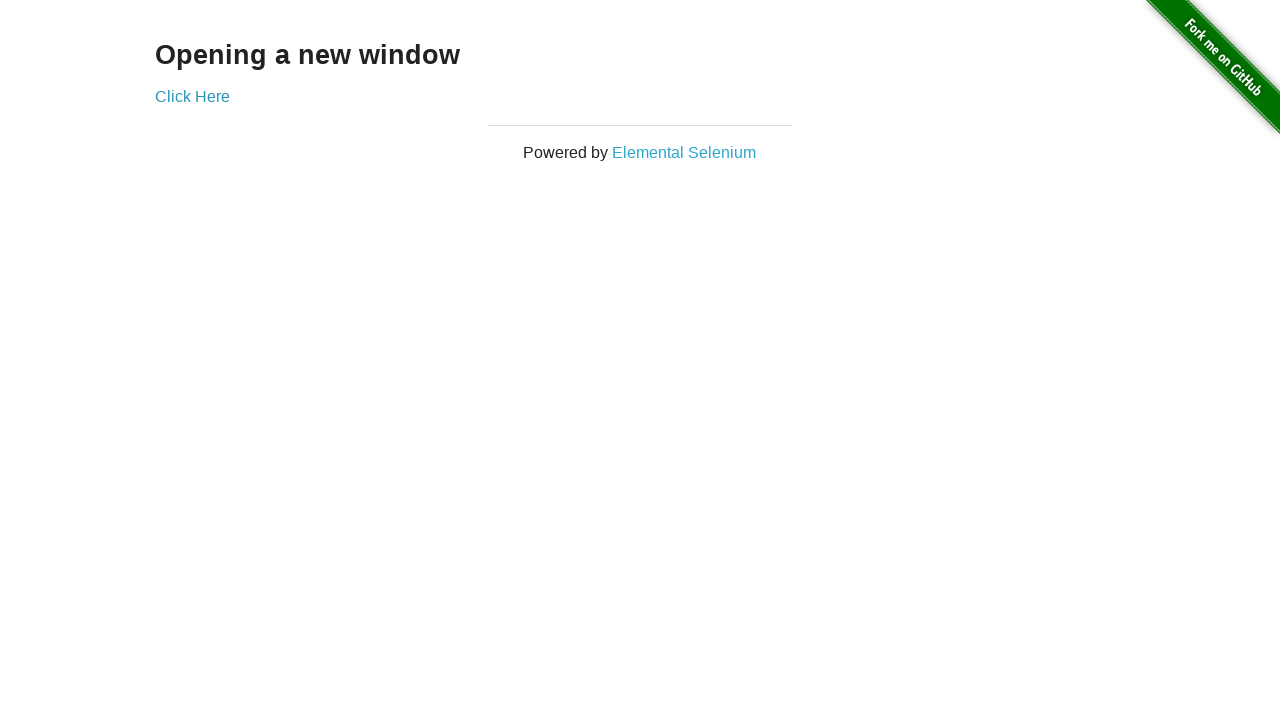